Tests password validation with @ symbol - expects invalid result

Starting URL: https://testpages.eviltester.com/styled/apps/7charval/simple7charvalidation.html

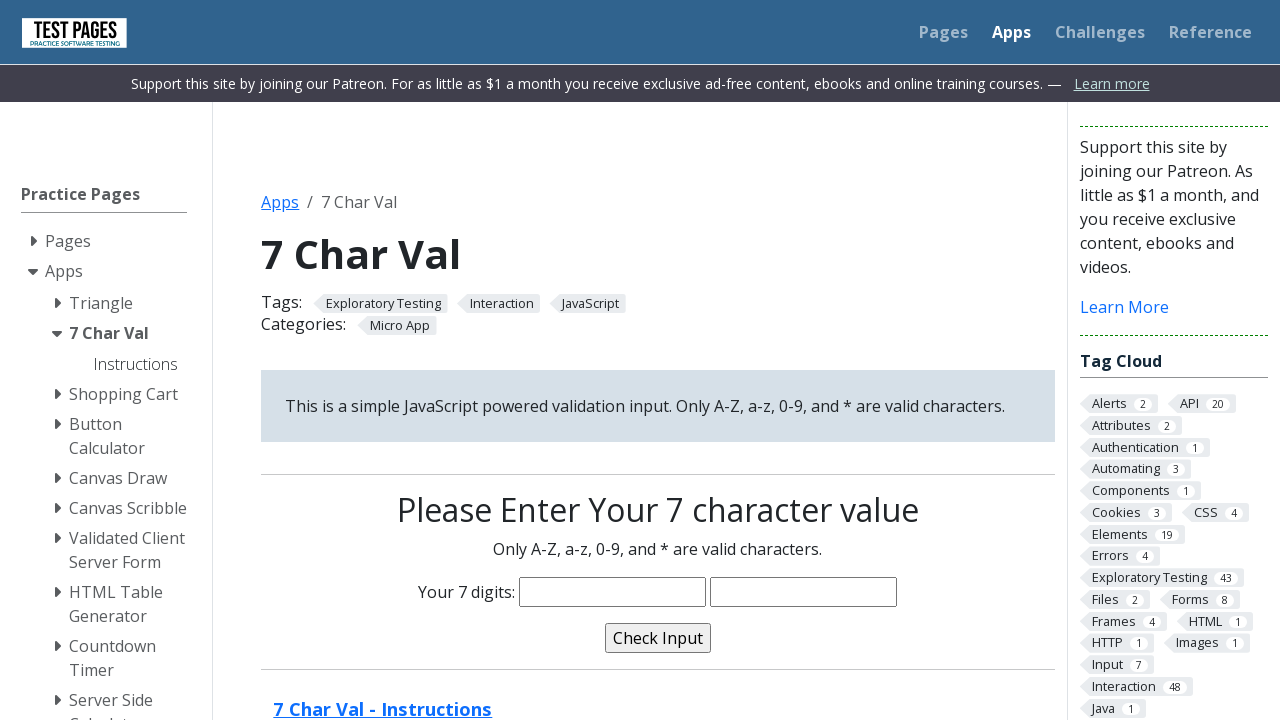

Filled password field with 'Nadin2@' containing @ symbol on input[name='characters']
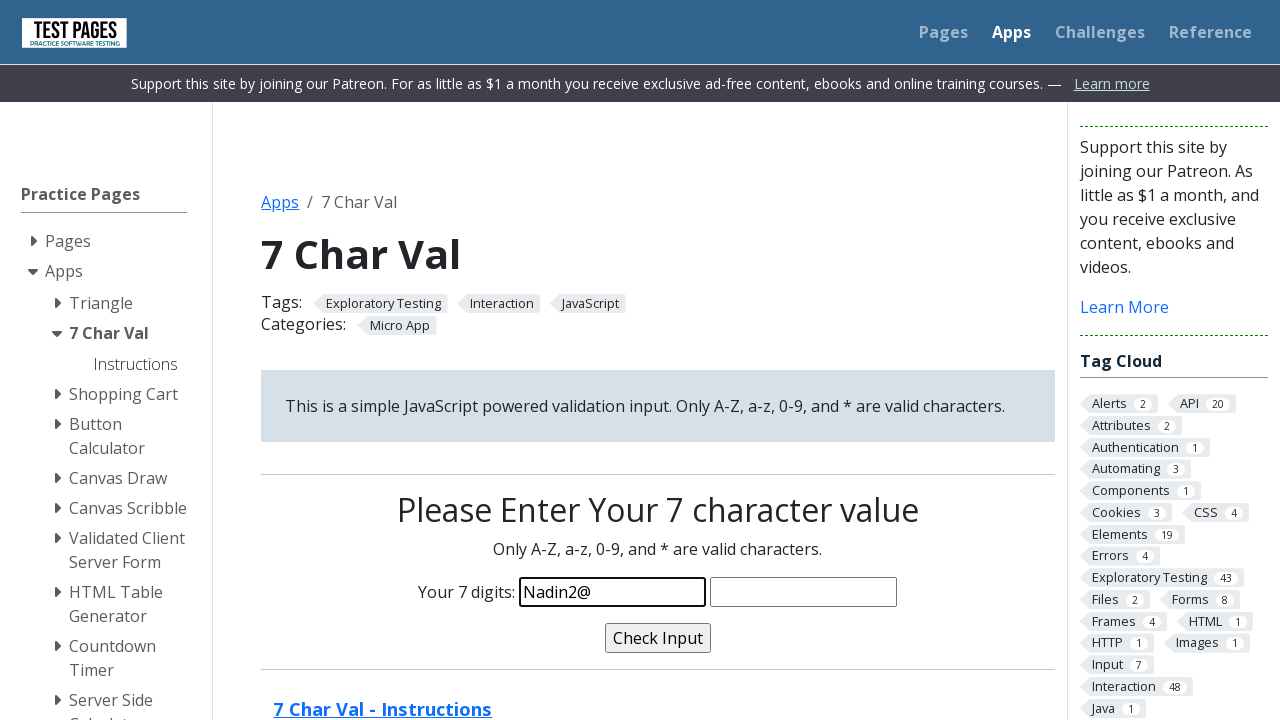

Clicked validate button to test password with inappropriate @ symbol at (658, 638) on input[name='validate']
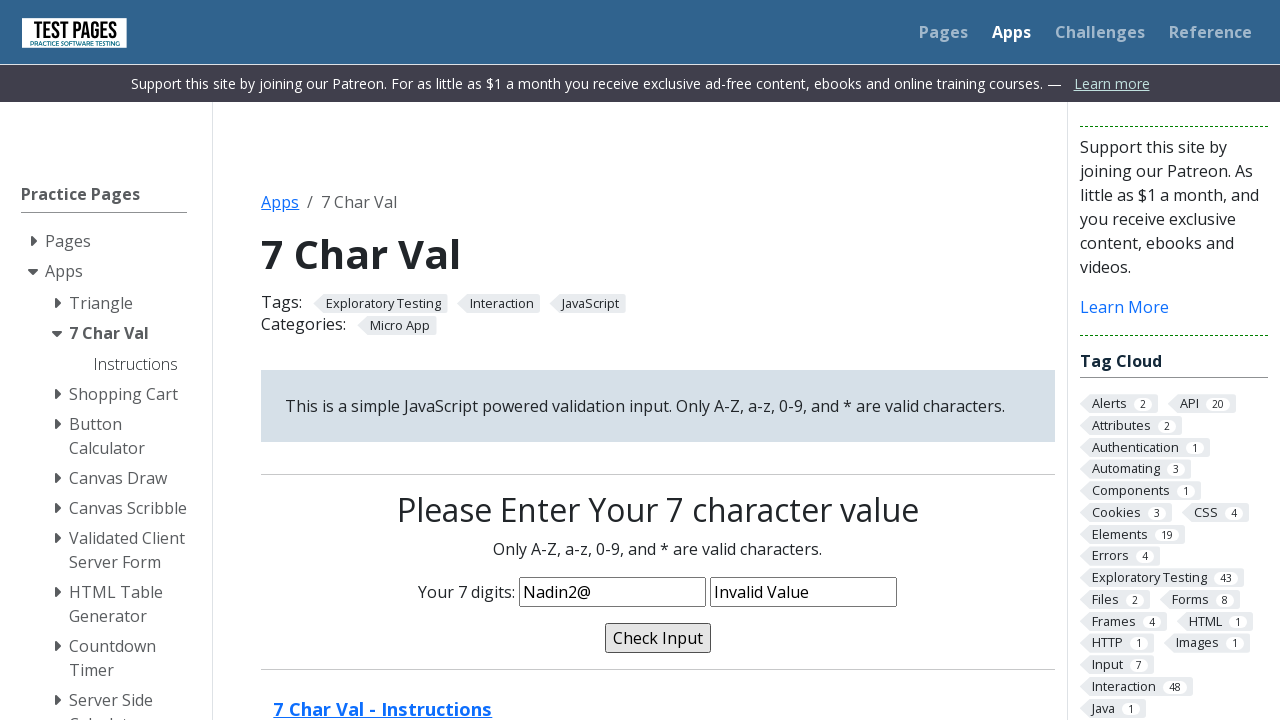

Validation message appeared - password with @ symbol marked as invalid
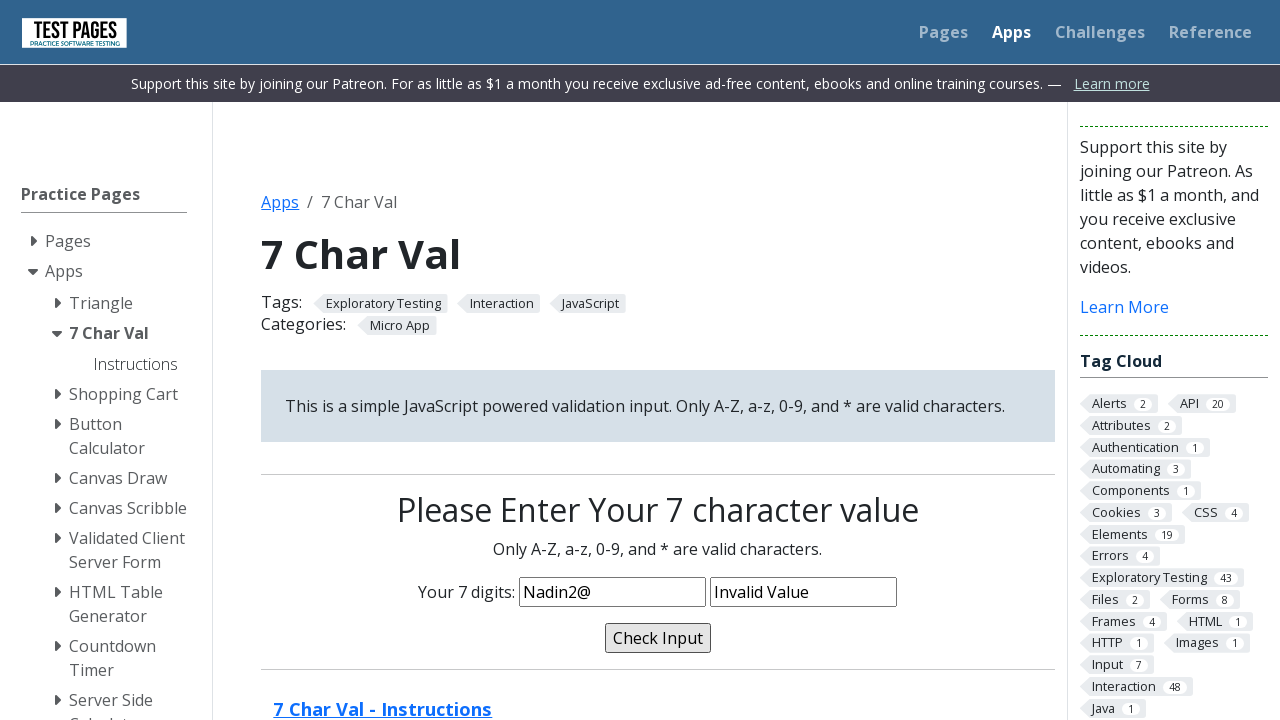

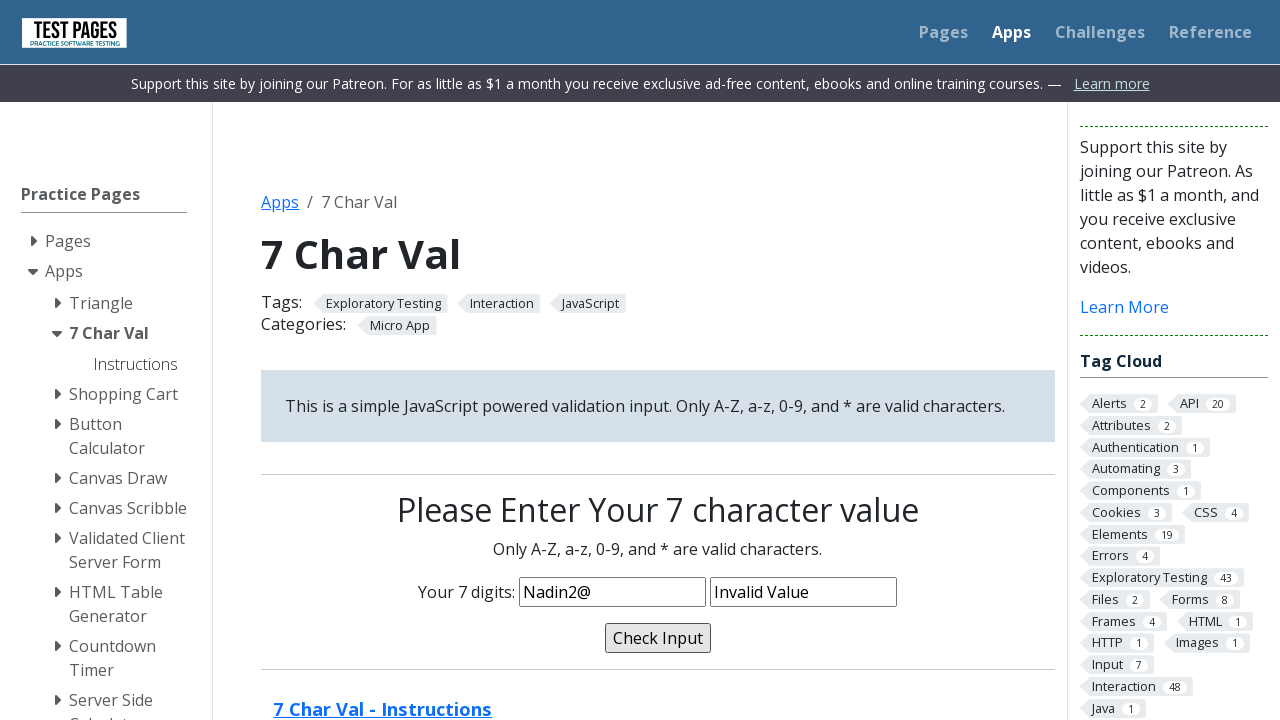